Tests a text box form on demoqa.com by filling in user name, email, current address, and permanent address fields

Starting URL: https://demoqa.com/text-box

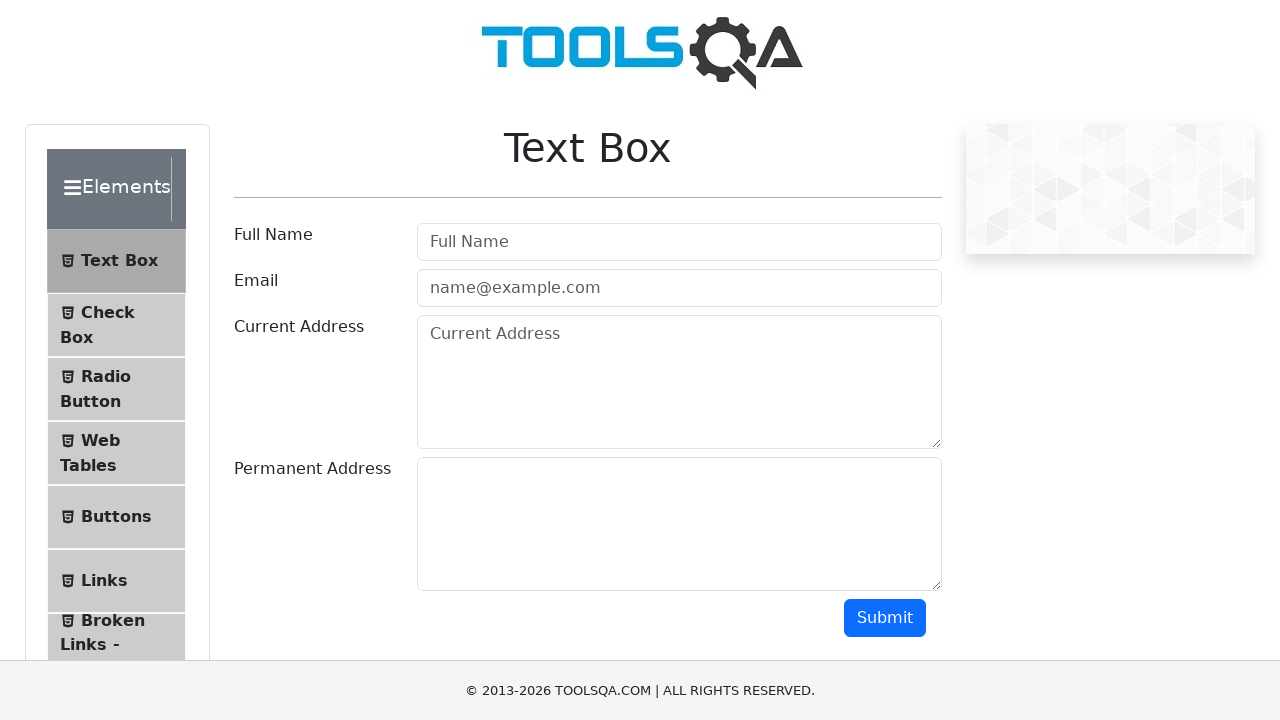

Filled user name field with 'Mohammad Mustaq' on #userName
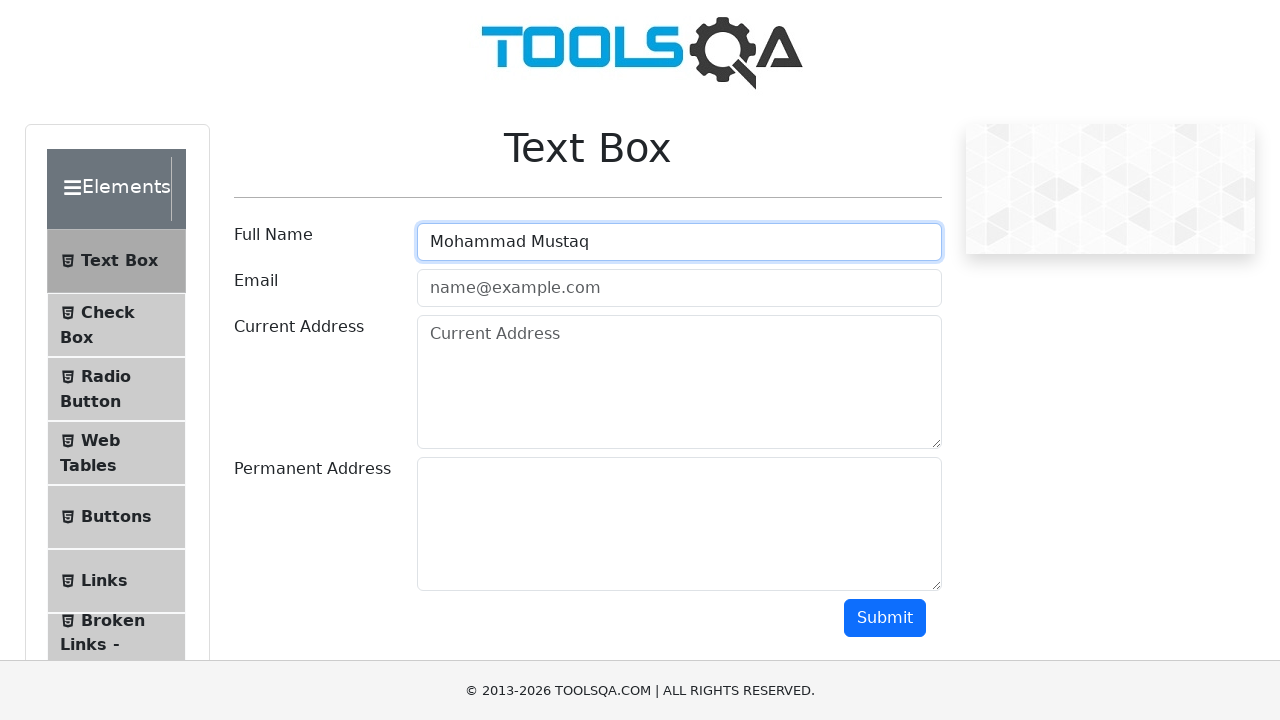

Filled email field with 'MohammadMustaq@gmail.com' on #userEmail
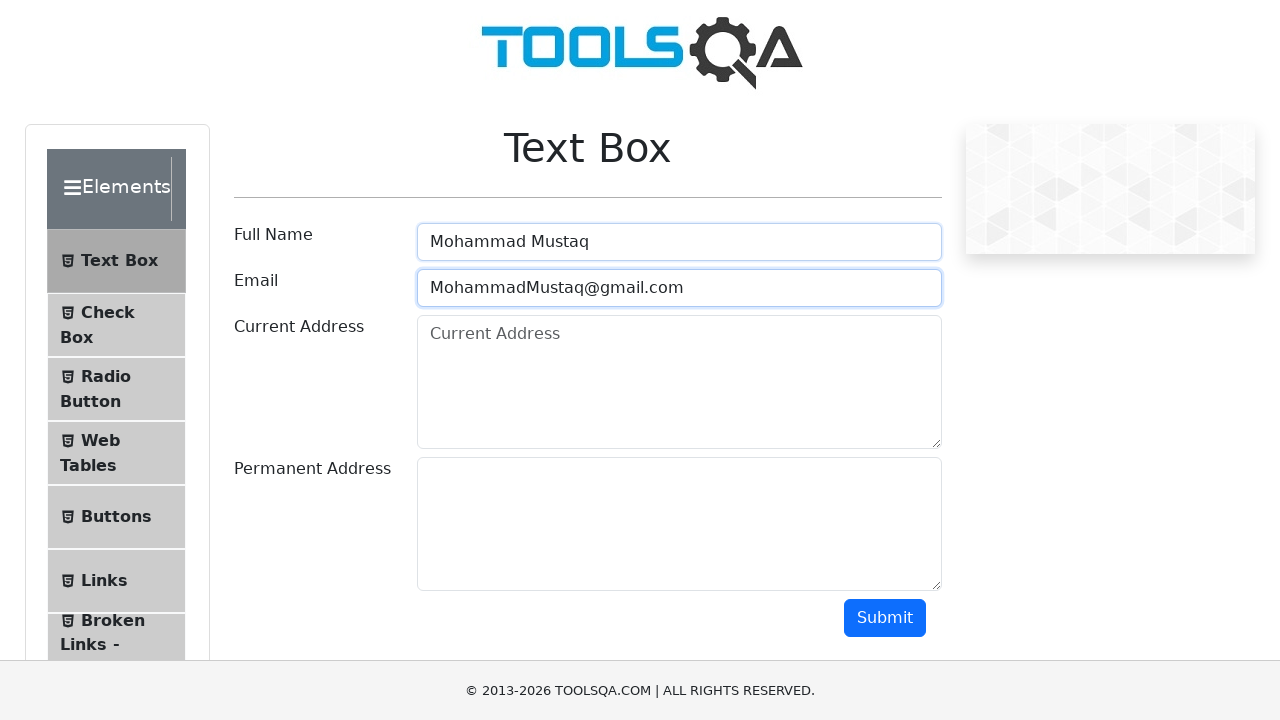

Filled current address field with 'Bangalore' on #currentAddress
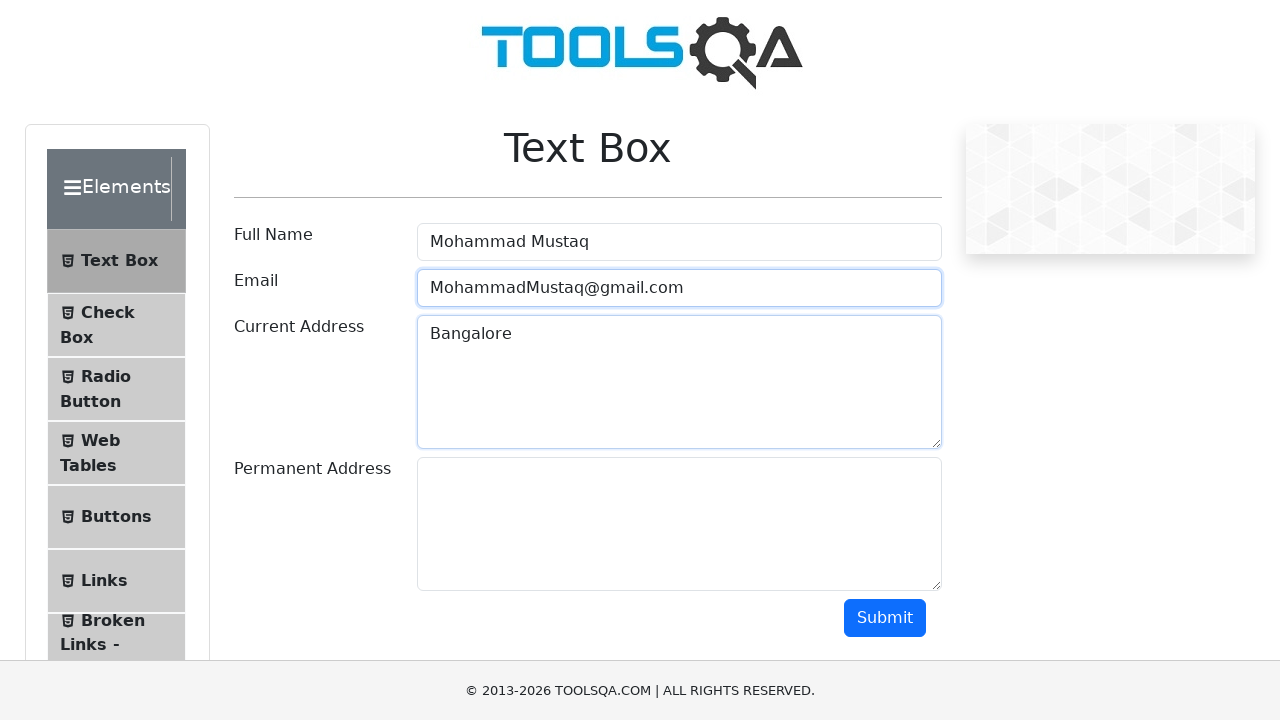

Filled permanent address field with 'Bangalore' on #permanentAddress
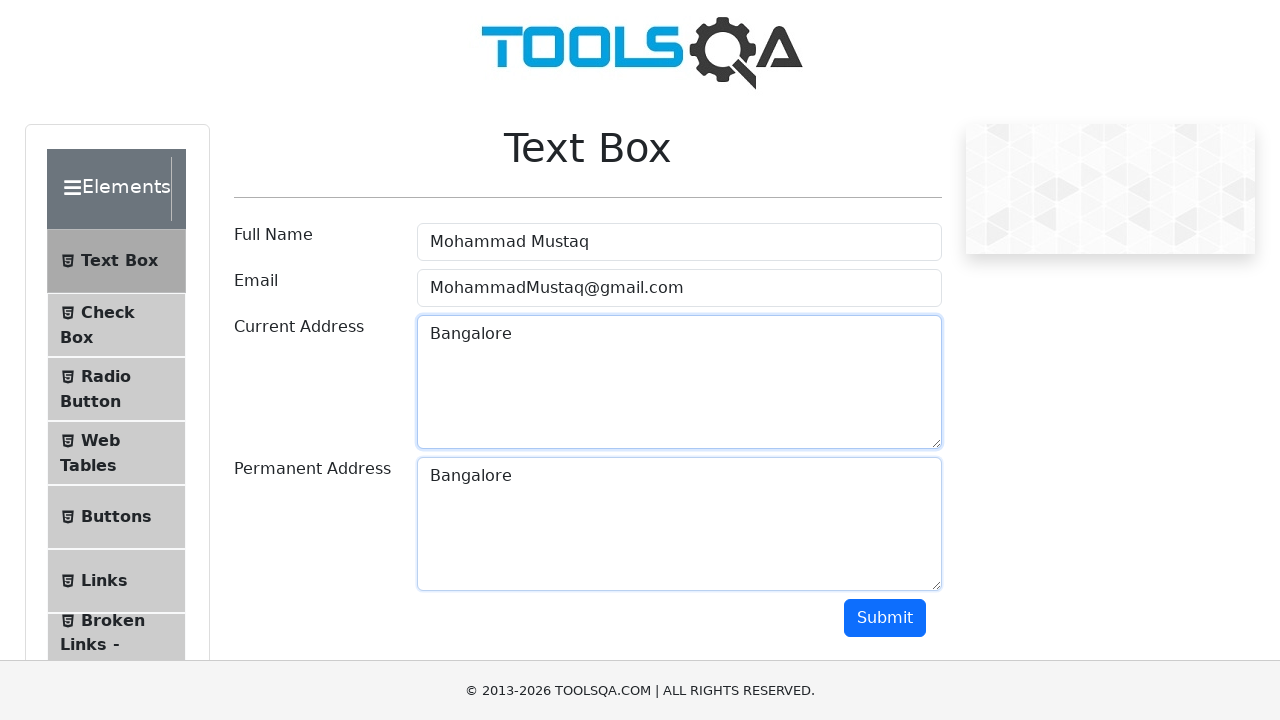

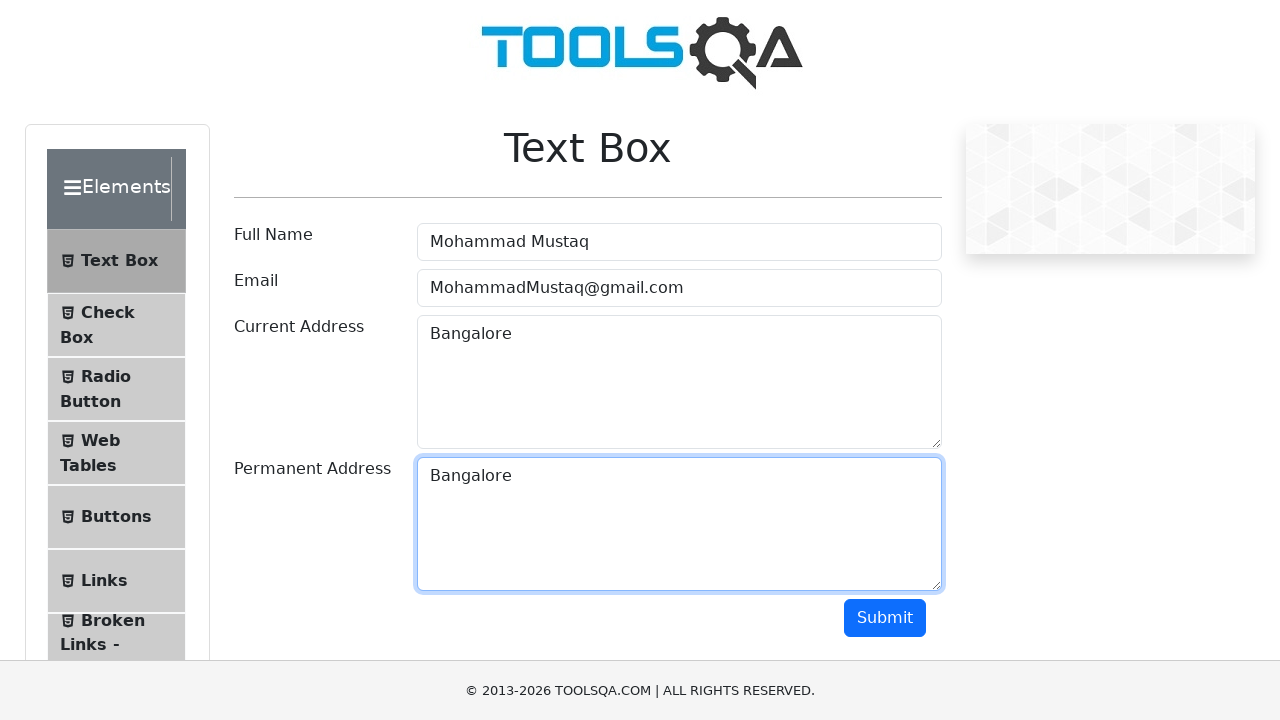